Tests various XPath locator strategies on a login page, demonstrating different ways to locate and interact with form elements including username and password fields, and clicking the login button

Starting URL: https://the-internet.herokuapp.com/login

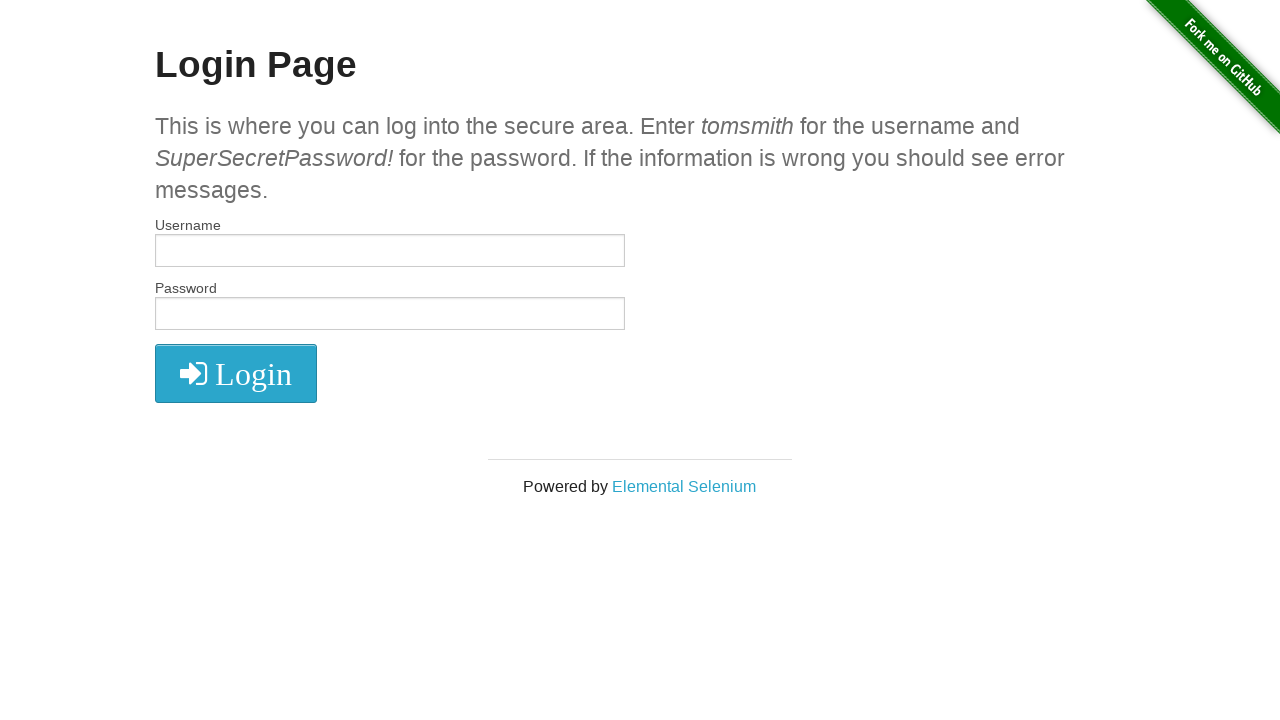

Retrieved login page title text using text() XPath method
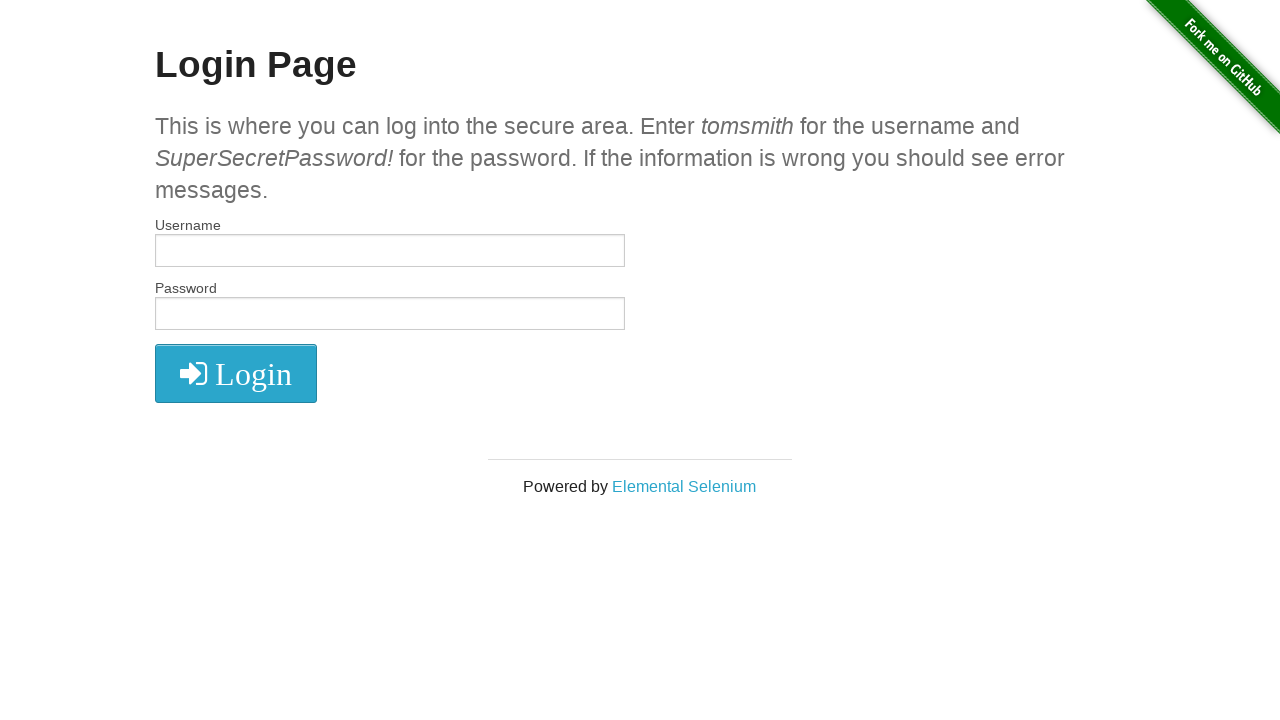

Retrieved text using contains() XPath method
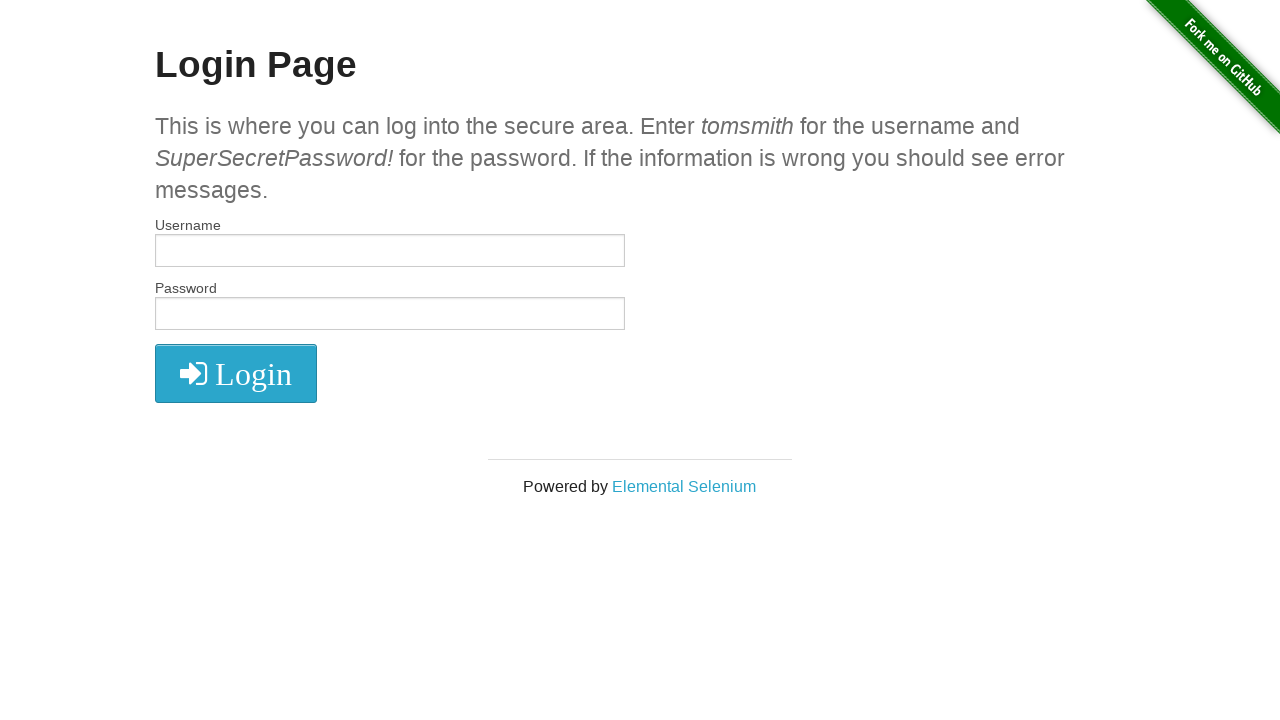

Filled username field with 'xpath' using following-sibling XPath on //form[@name='login']//following-sibling::input
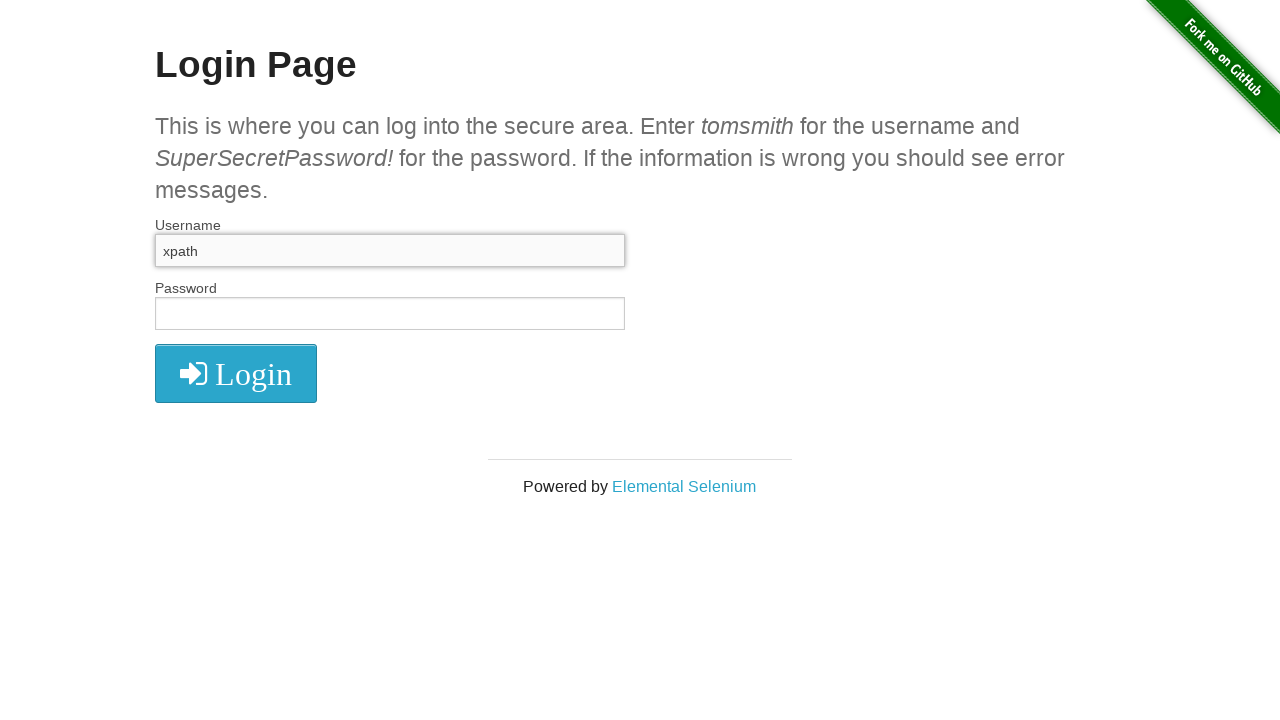

Filled password field with 'xpath' using index-based XPath on (//div/input)[2]
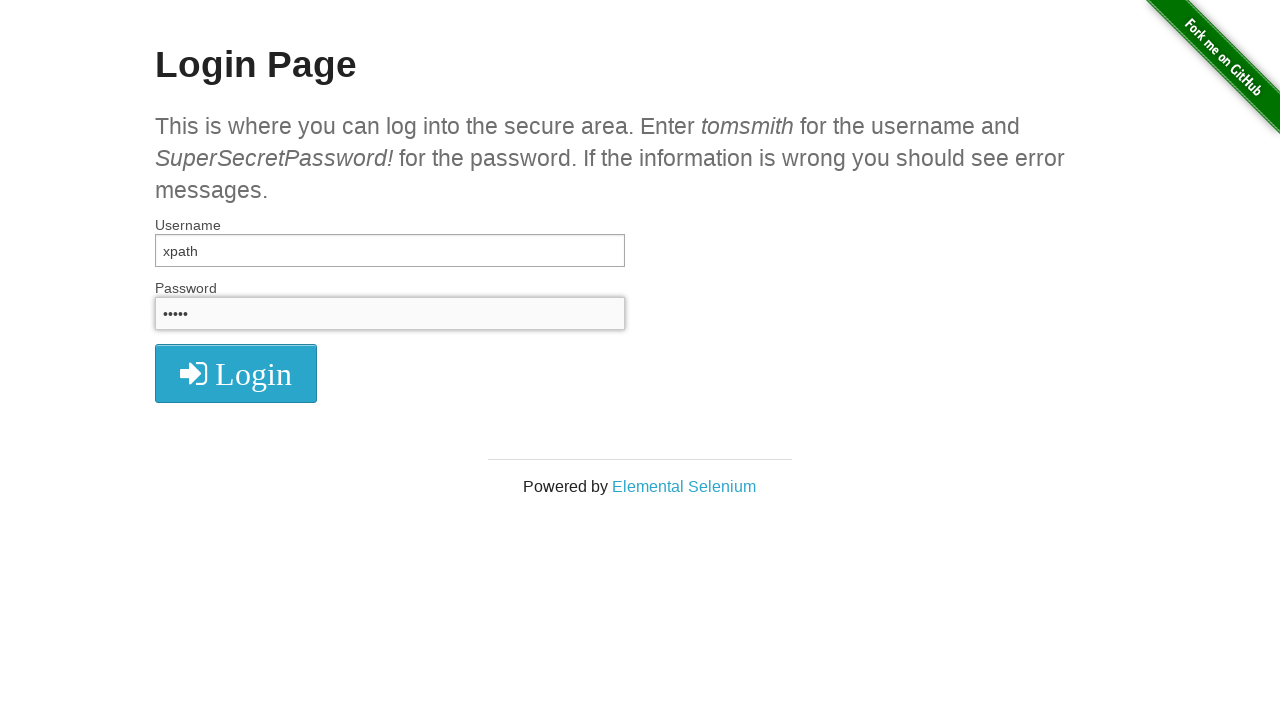

Clicked login button using parent navigation XPath at (236, 373) on xpath=//*[@class='fa fa-2x fa-sign-in']/..
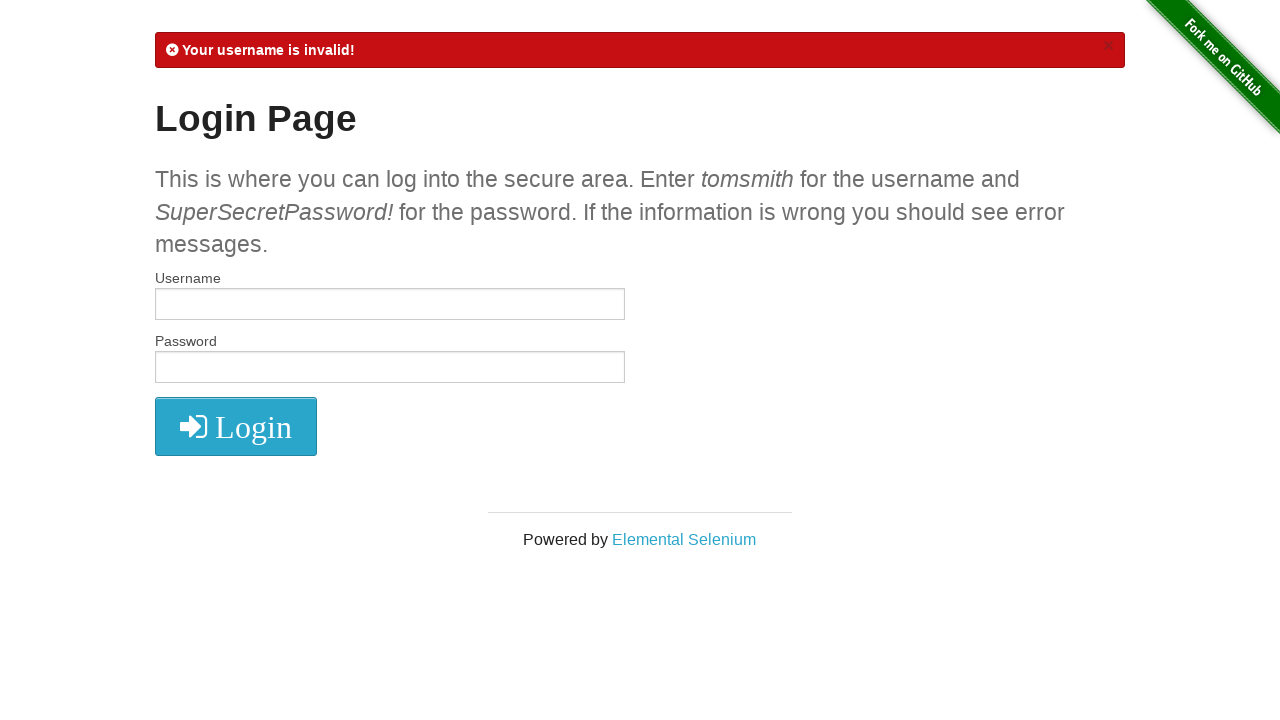

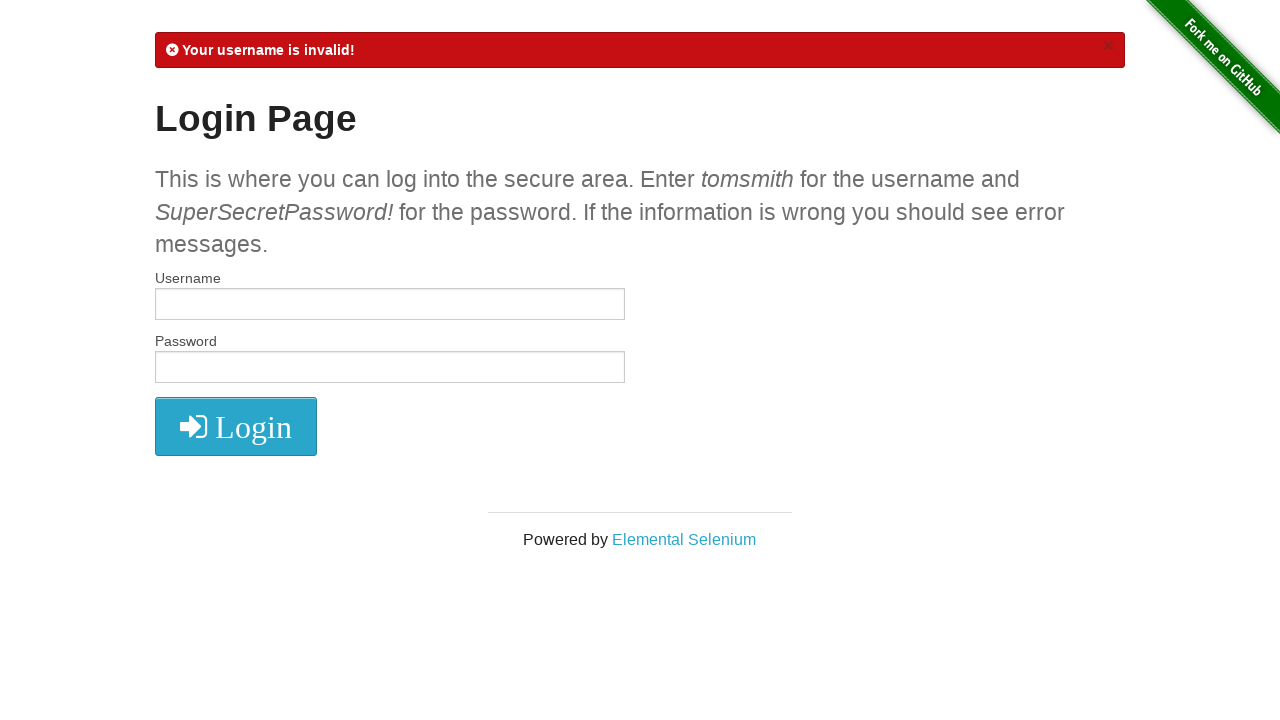